Navigates to GitHub homepage and waits for the page to load, then verifies the page title is accessible

Starting URL: https://github.com

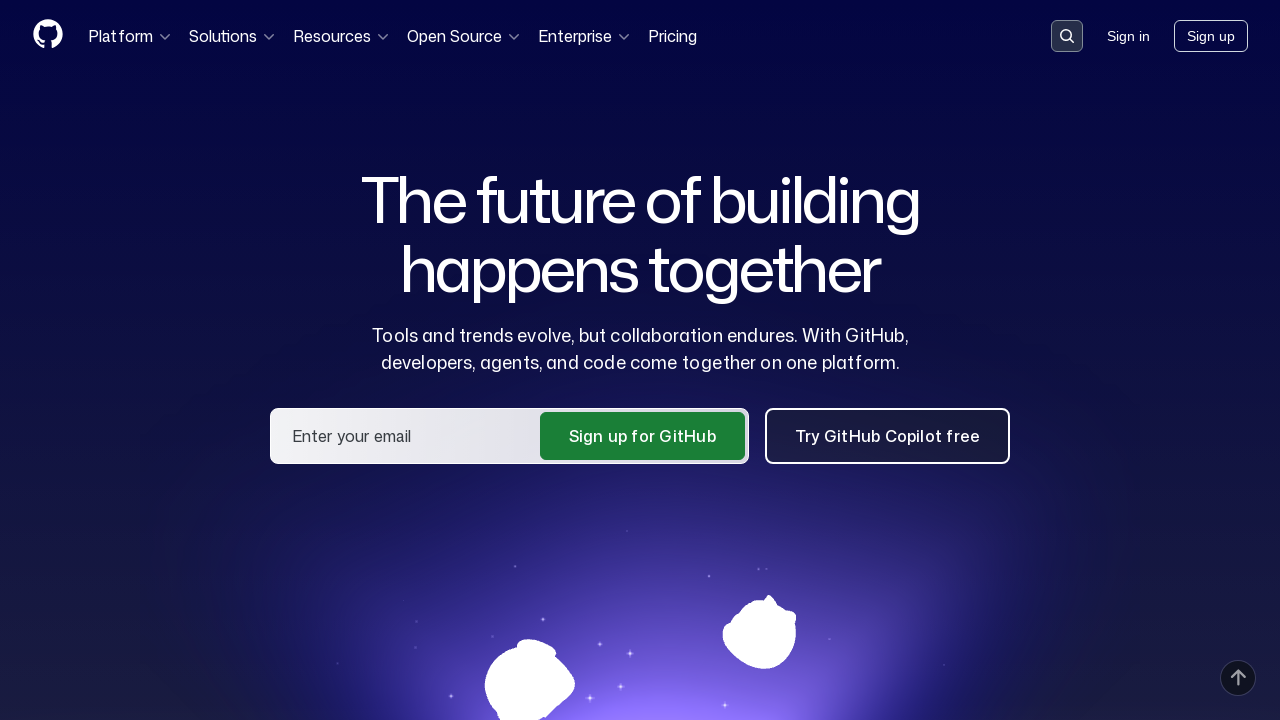

Navigated to GitHub homepage
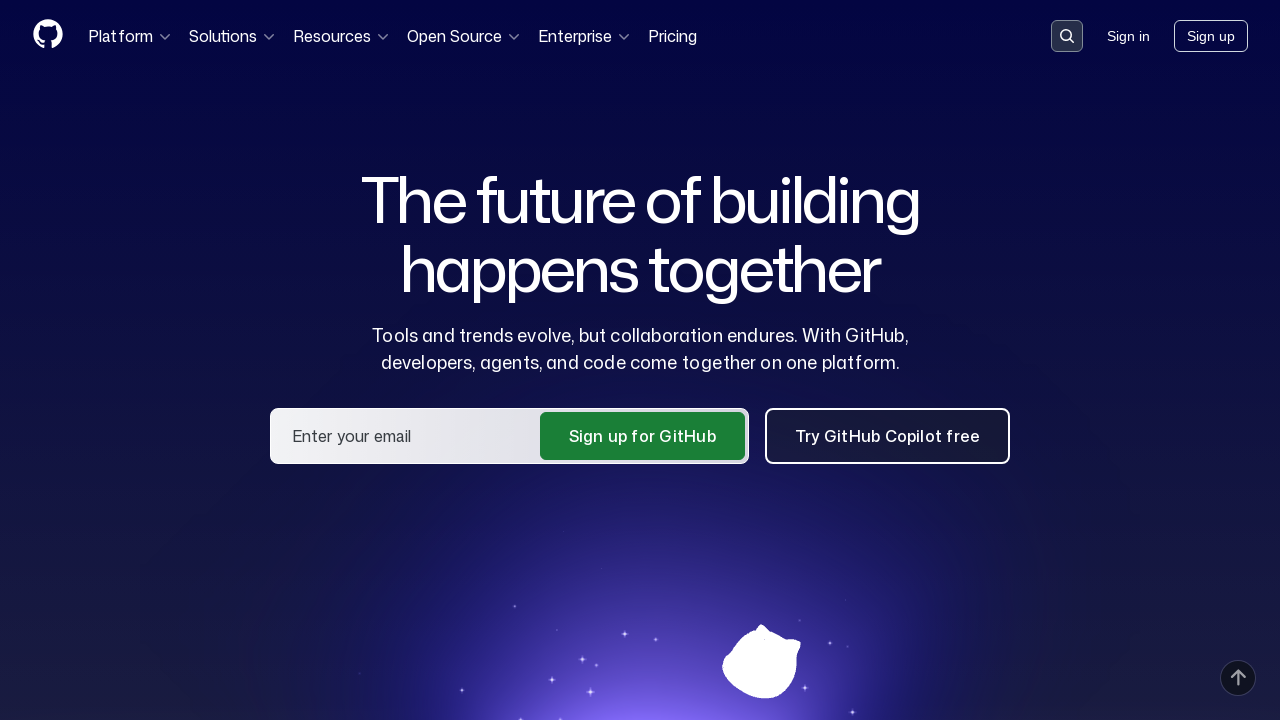

Page DOM content loaded
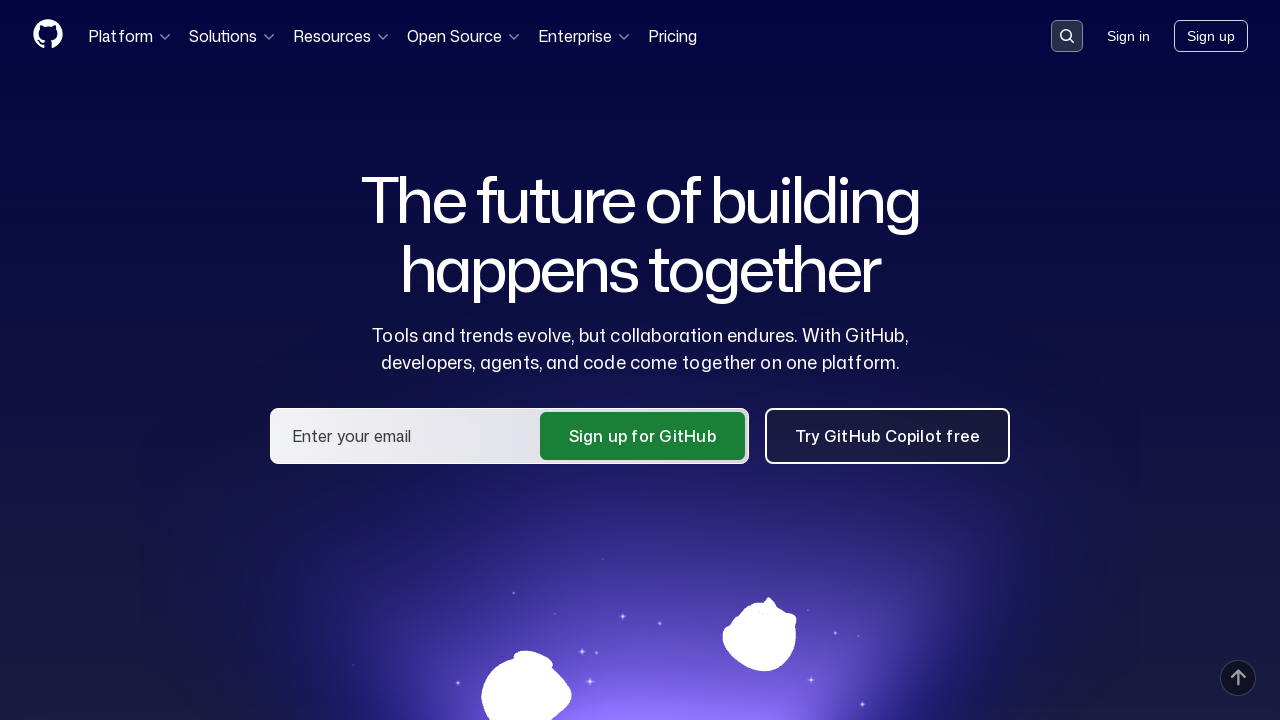

Verified page title is accessible
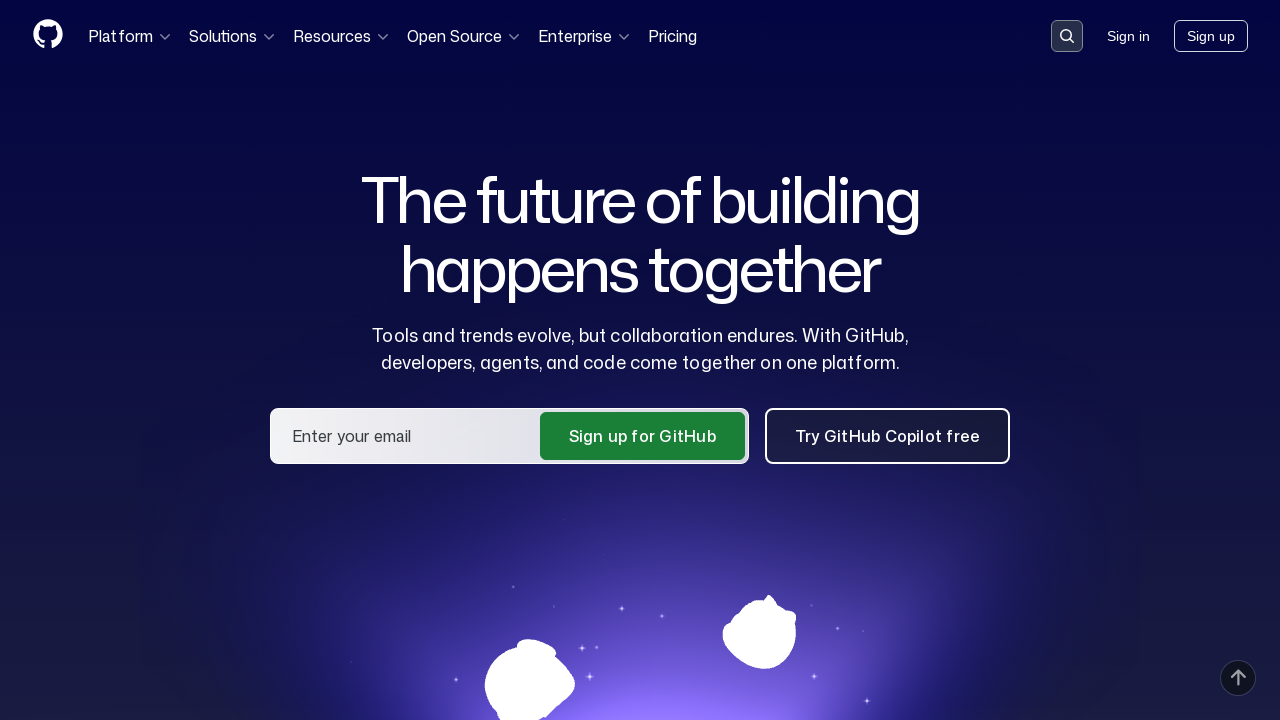

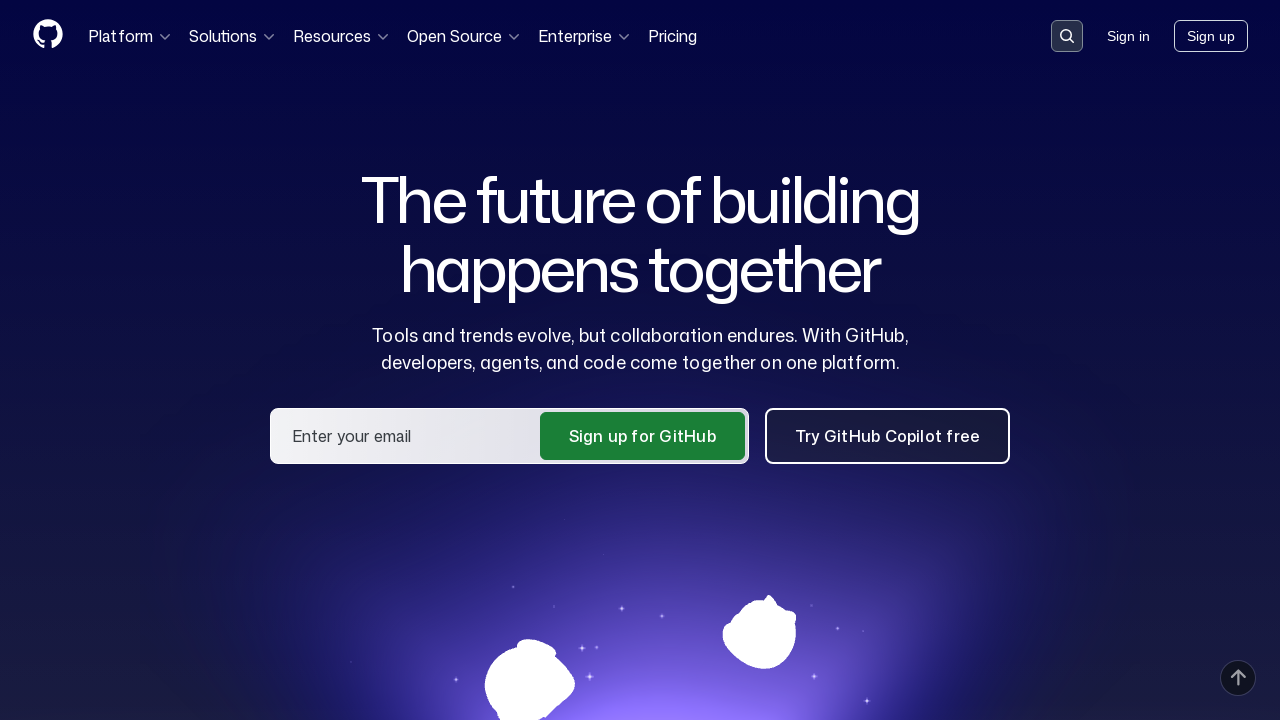